Tests drag-and-drop functionality by dragging box A to box B and verifying the boxes swap positions

Starting URL: https://the-internet.herokuapp.com/drag_and_drop

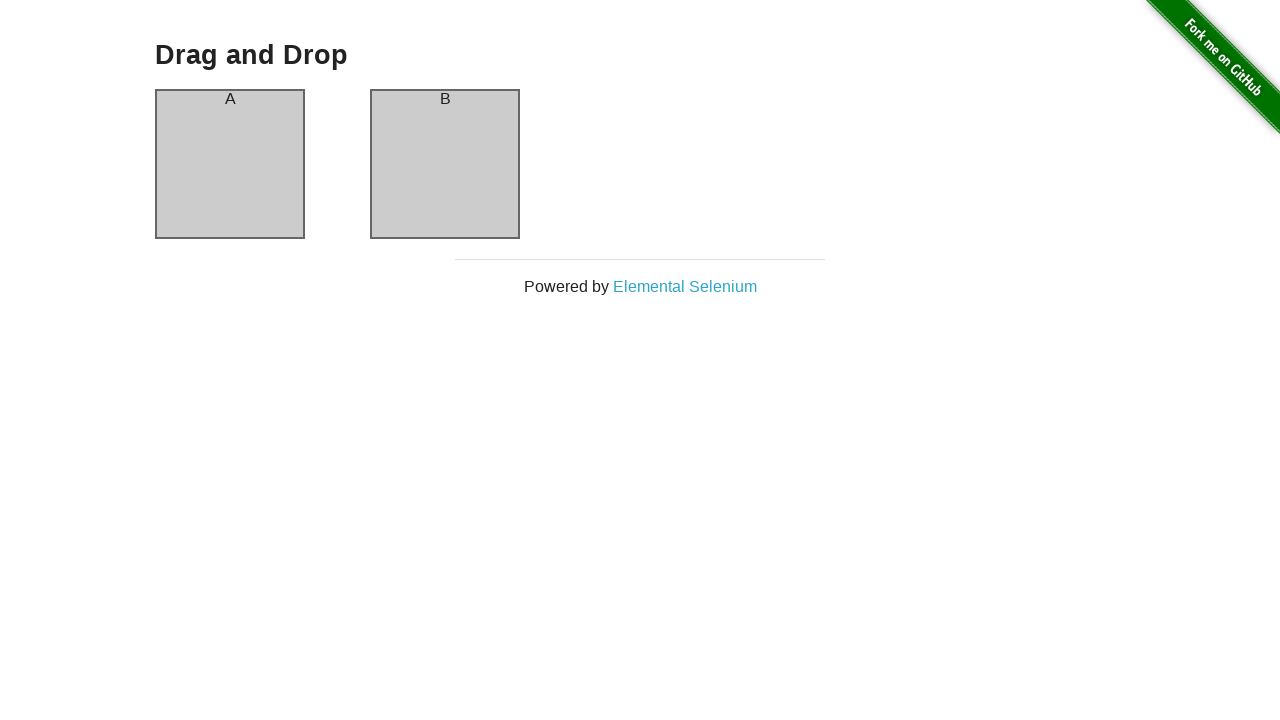

Located Box A element (#column-a)
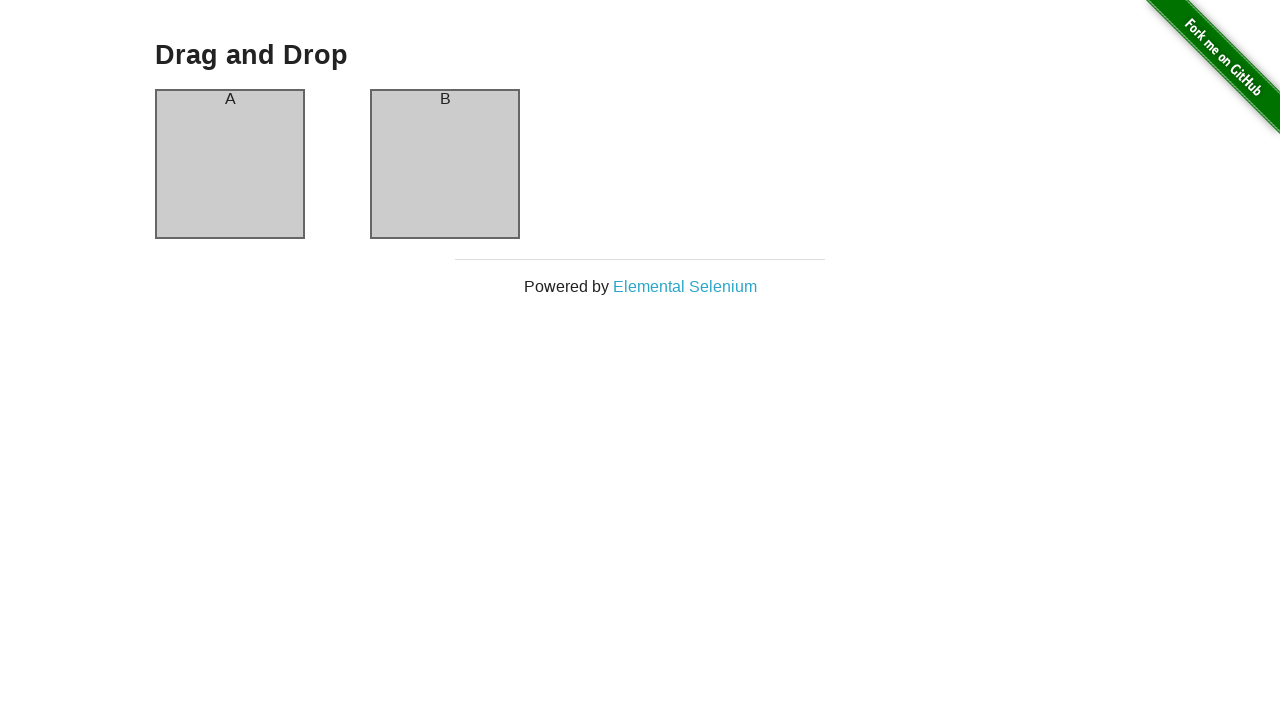

Located Box B element (#column-b)
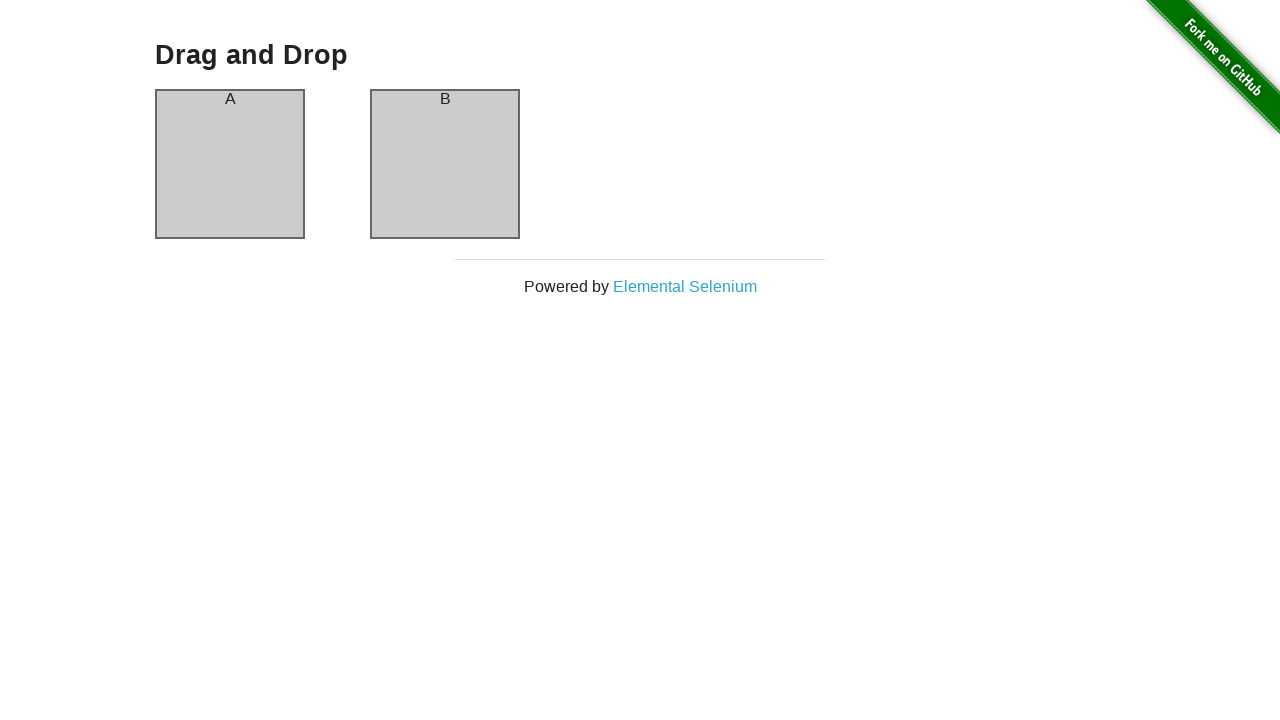

Dragged Box A to Box B at (445, 164)
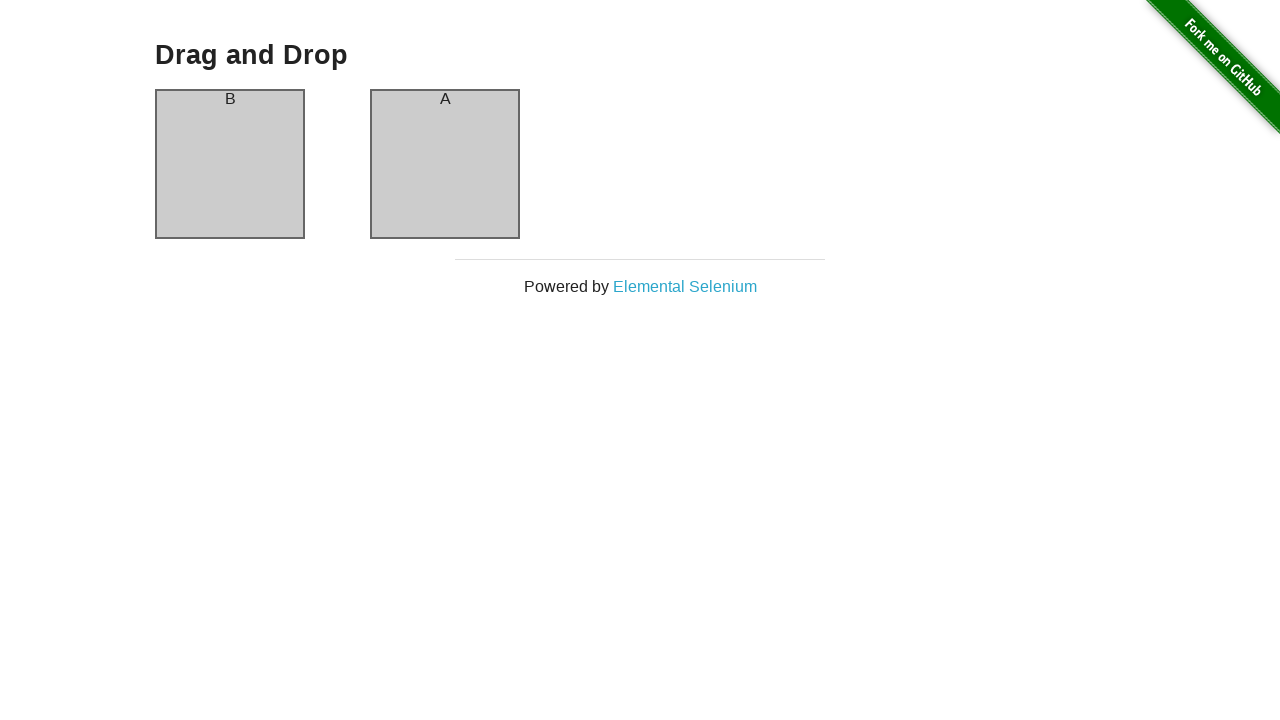

Retrieved text content from Box A after drag-and-drop
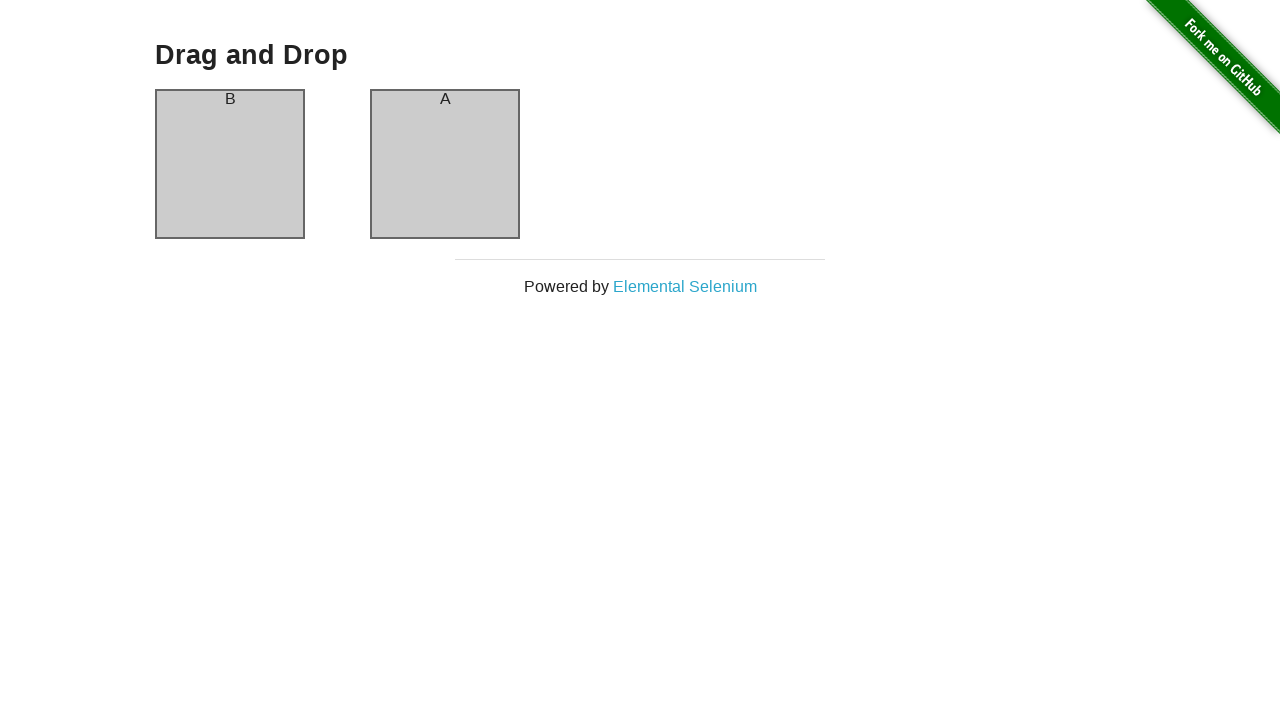

Retrieved text content from Box B after drag-and-drop
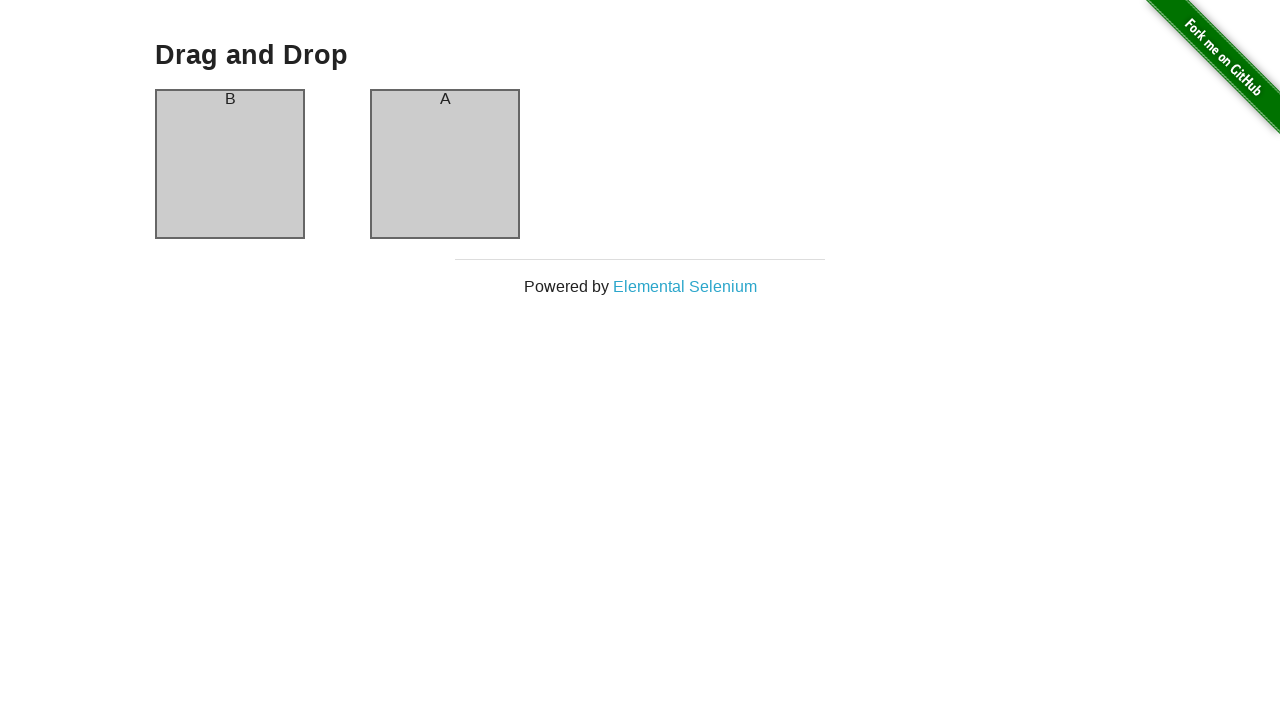

Verified Box A contains 'B' after drag-and-drop
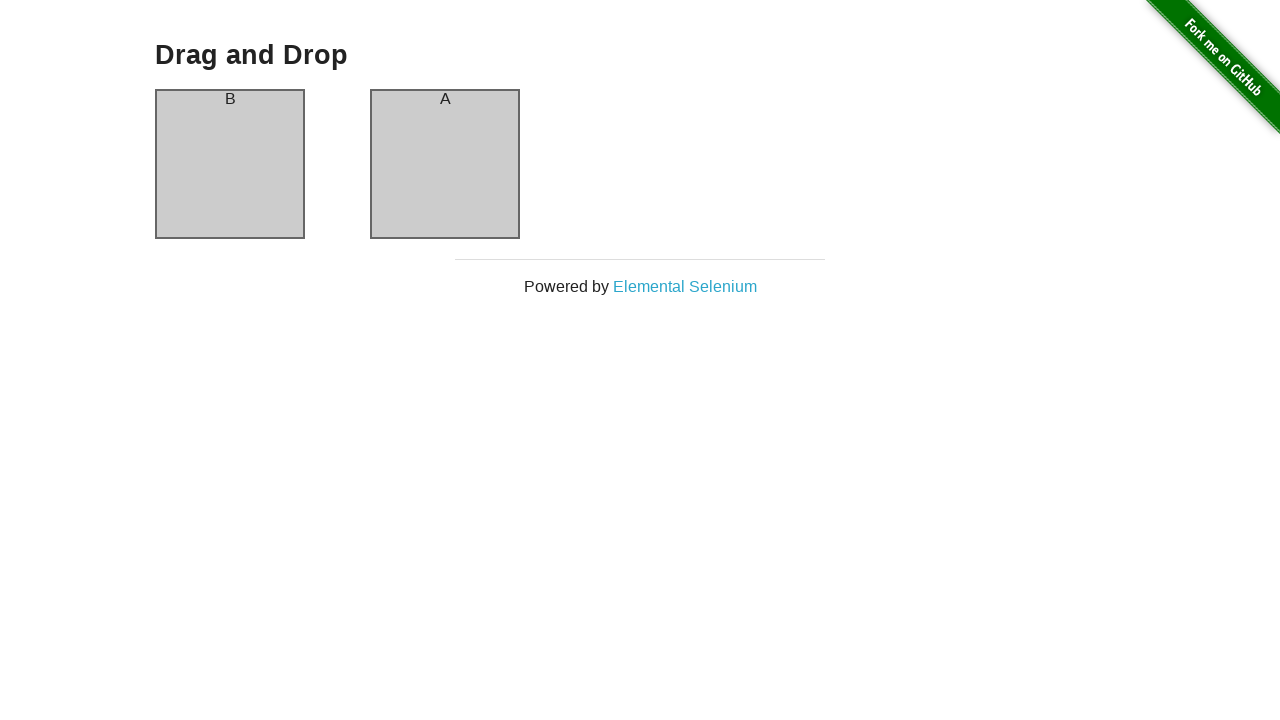

Verified Box B contains 'A' after drag-and-drop
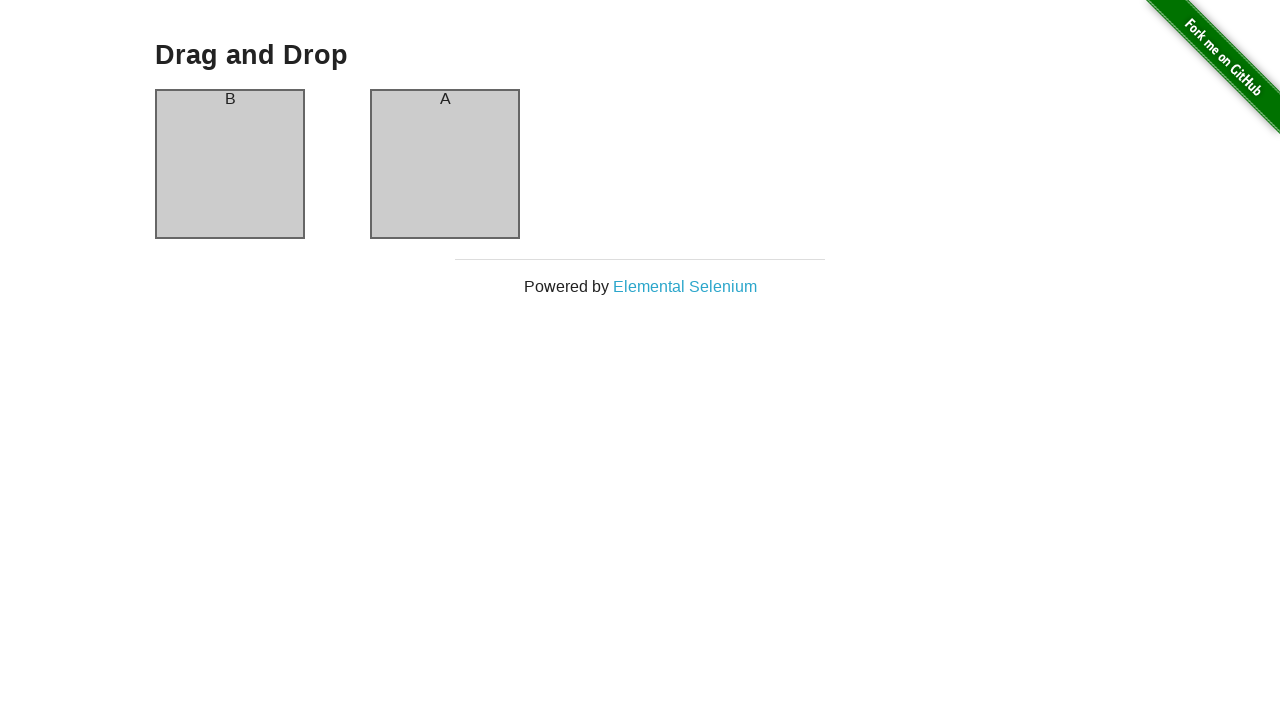

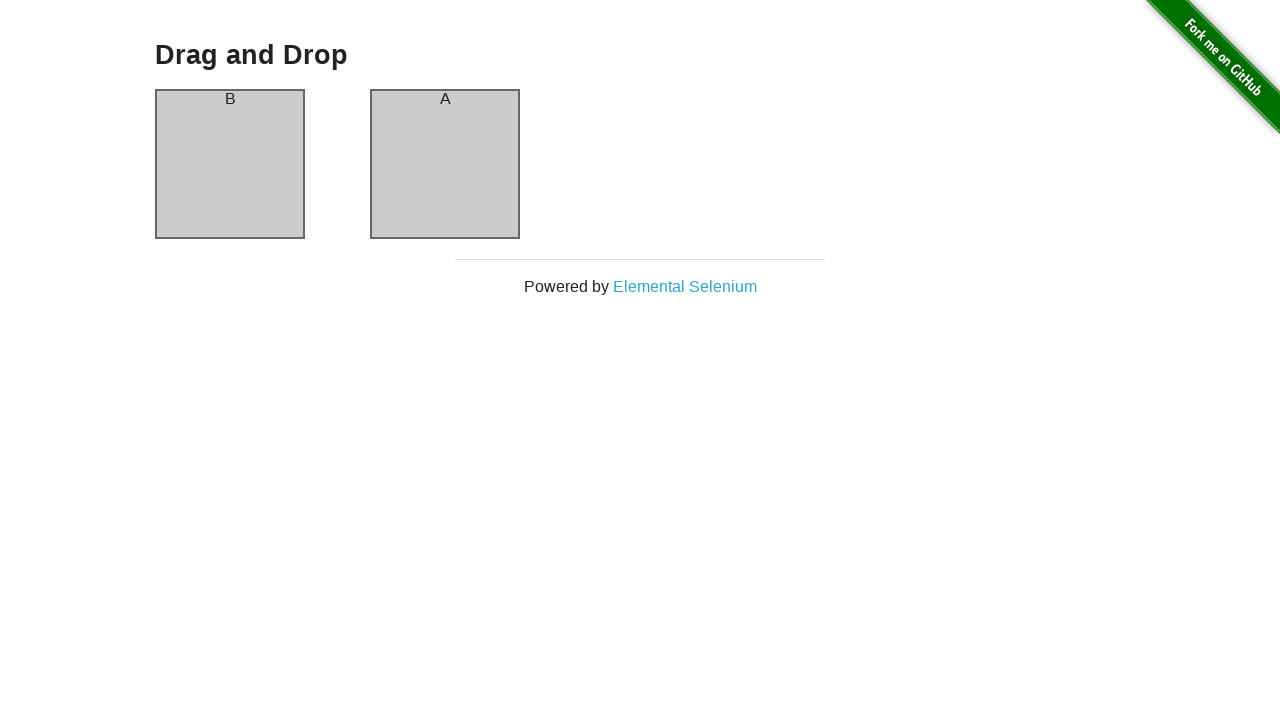